Navigates to cleverbots.ru, switches language to English then Russian, and verifies that the body contains specific text about proven and effective technologies.

Starting URL: https://cleverbots.ru/

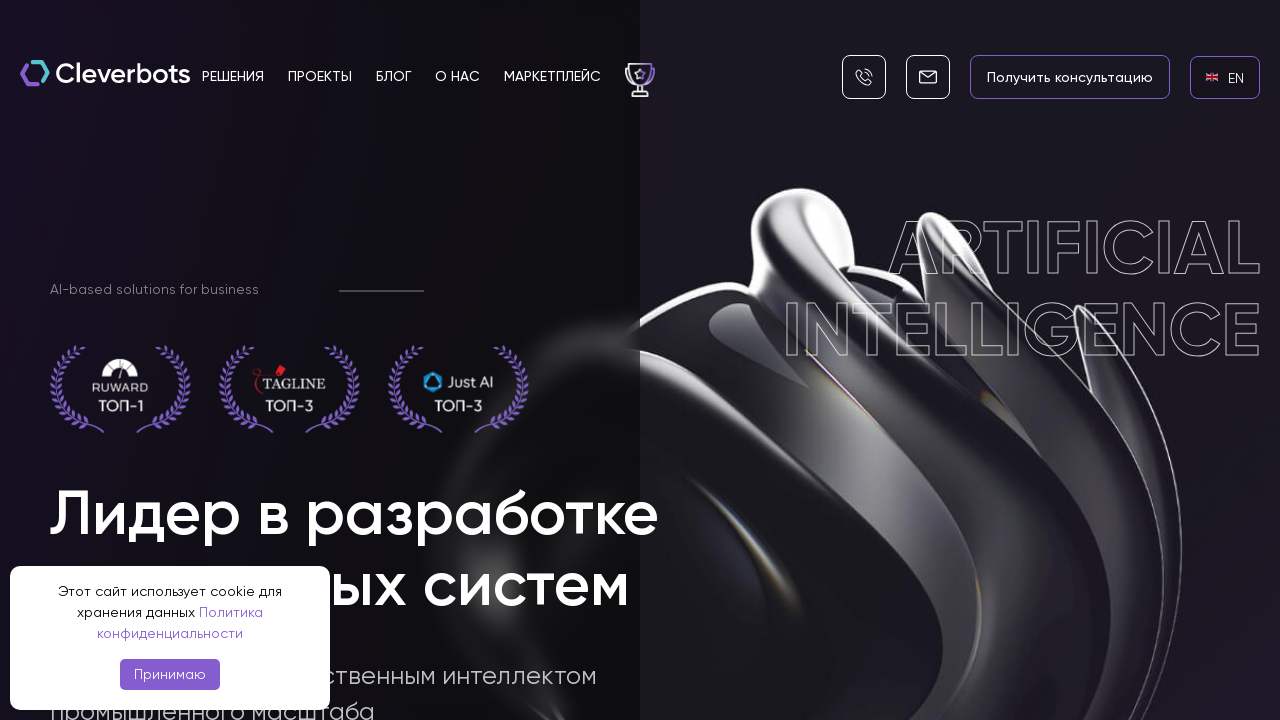

Clicked on English language link at (1225, 77) on internal:role=link[name="en EN"i]
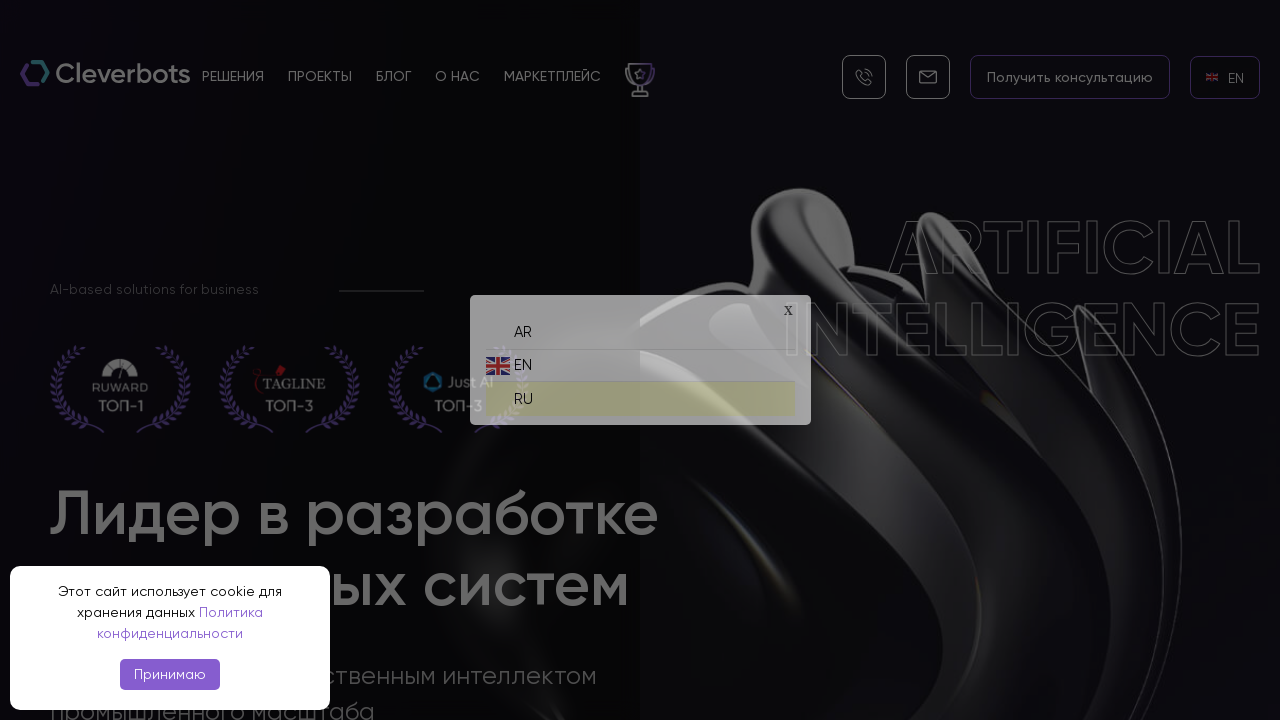

Clicked on Russian language link at (640, 394) on internal:role=link[name="ru RU"i]
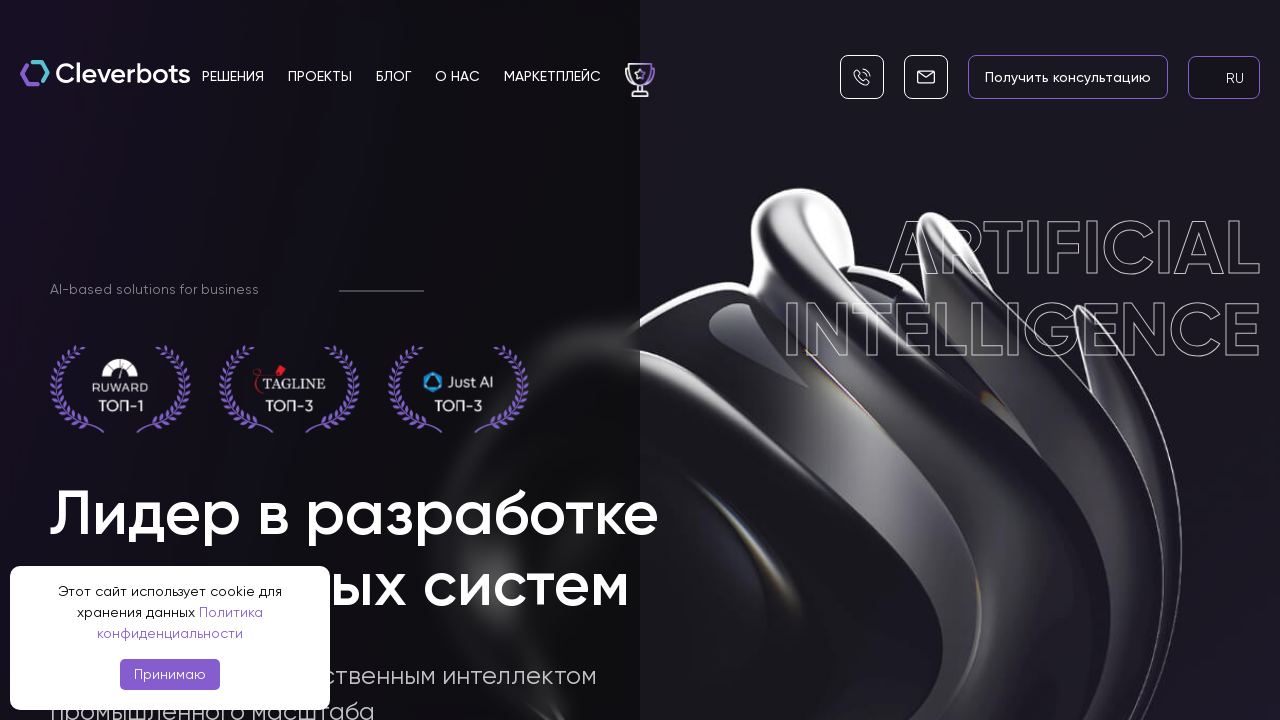

Verified body contains text about proven and effective technologies in Russian
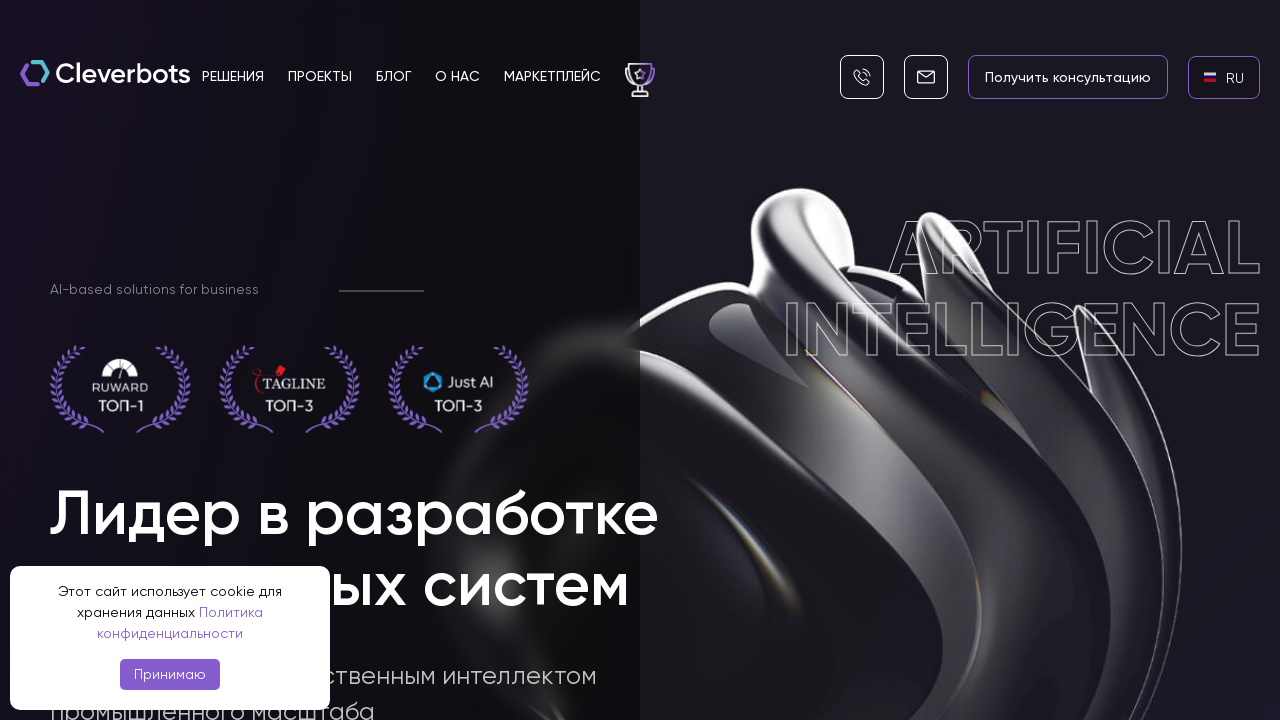

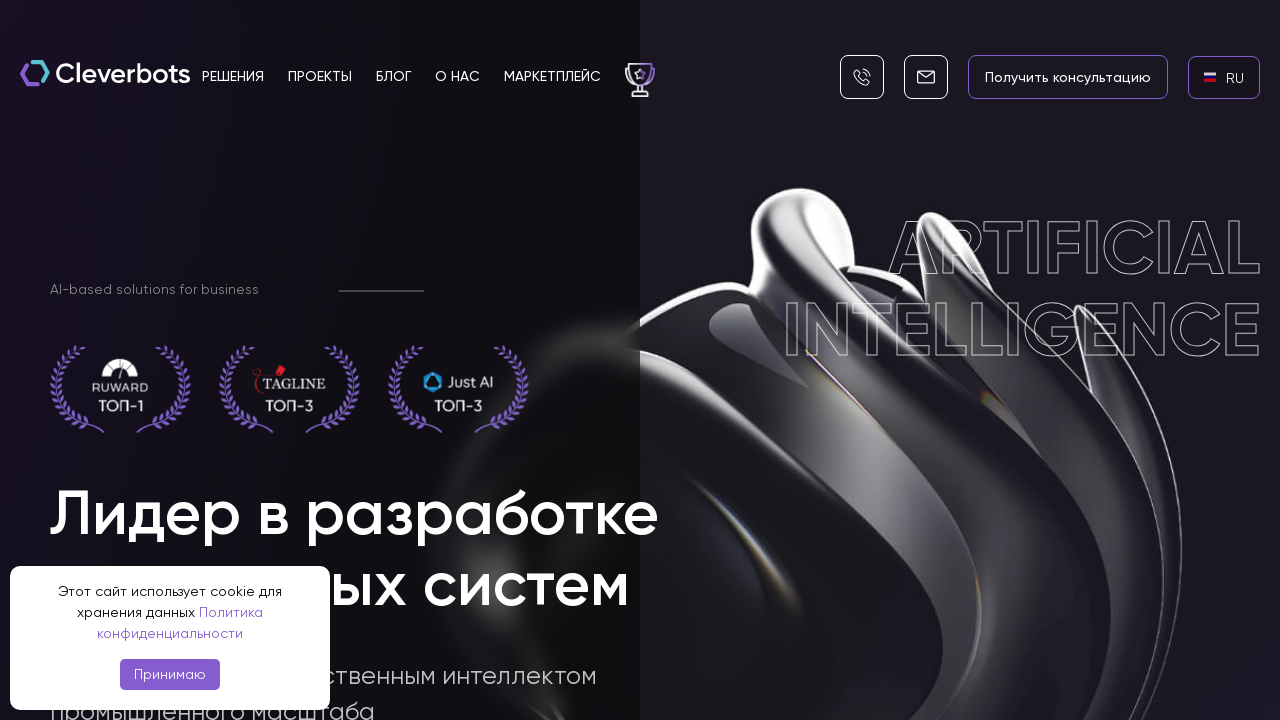